Tests handling of a timed JavaScript alert by clicking a button that triggers an alert after a delay, waiting for the alert to appear, and then accepting it.

Starting URL: https://demoqa.com/alerts

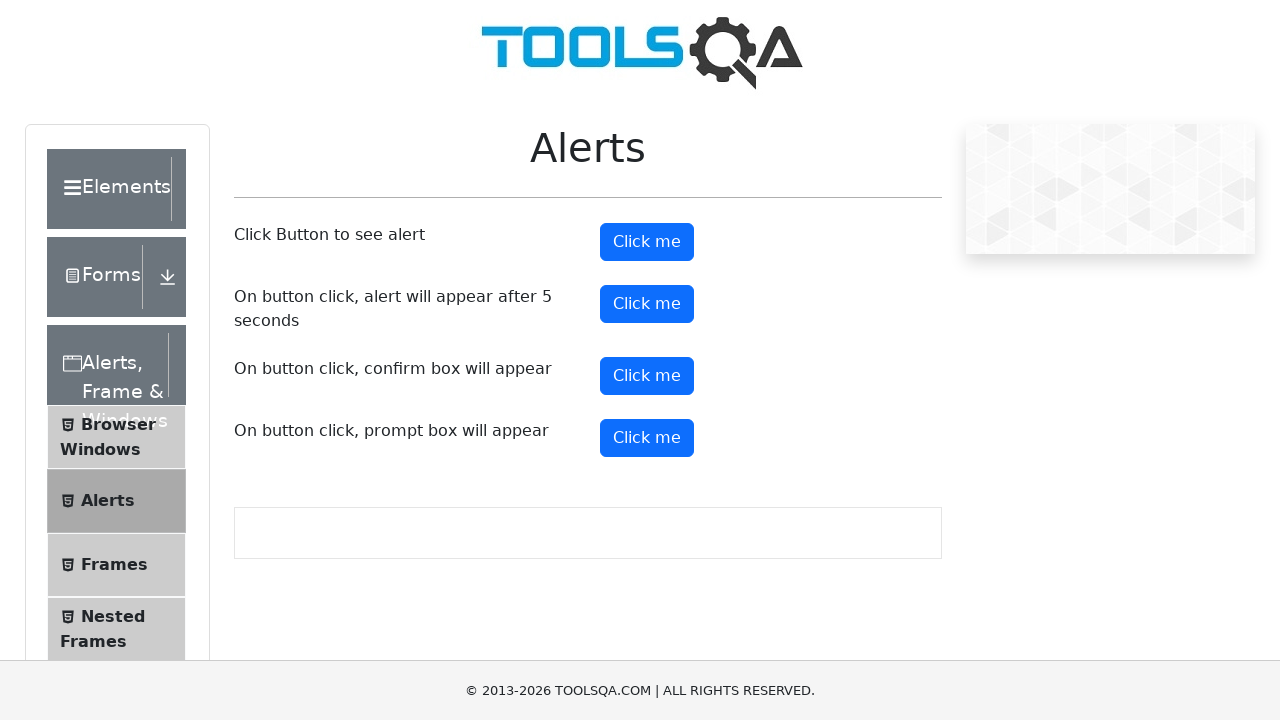

Clicked timer alert button to trigger alert after delay at (647, 304) on #timerAlertButton
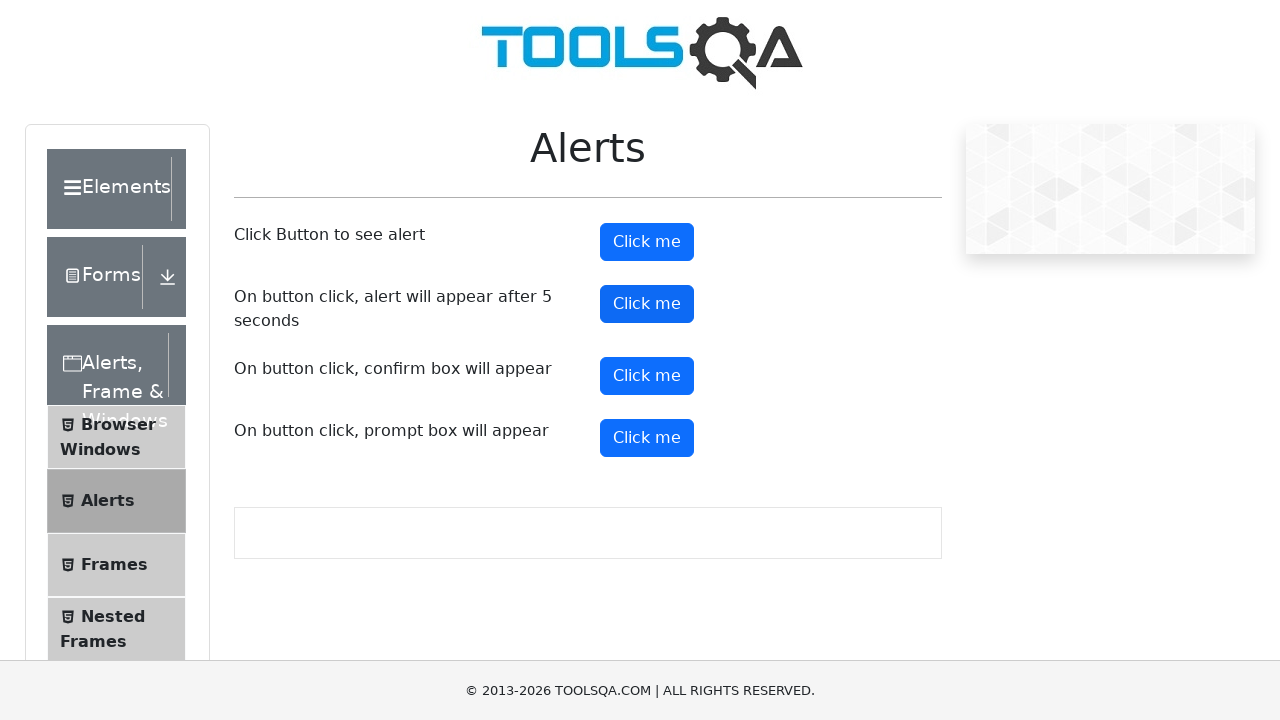

Set up dialog handler to accept alerts
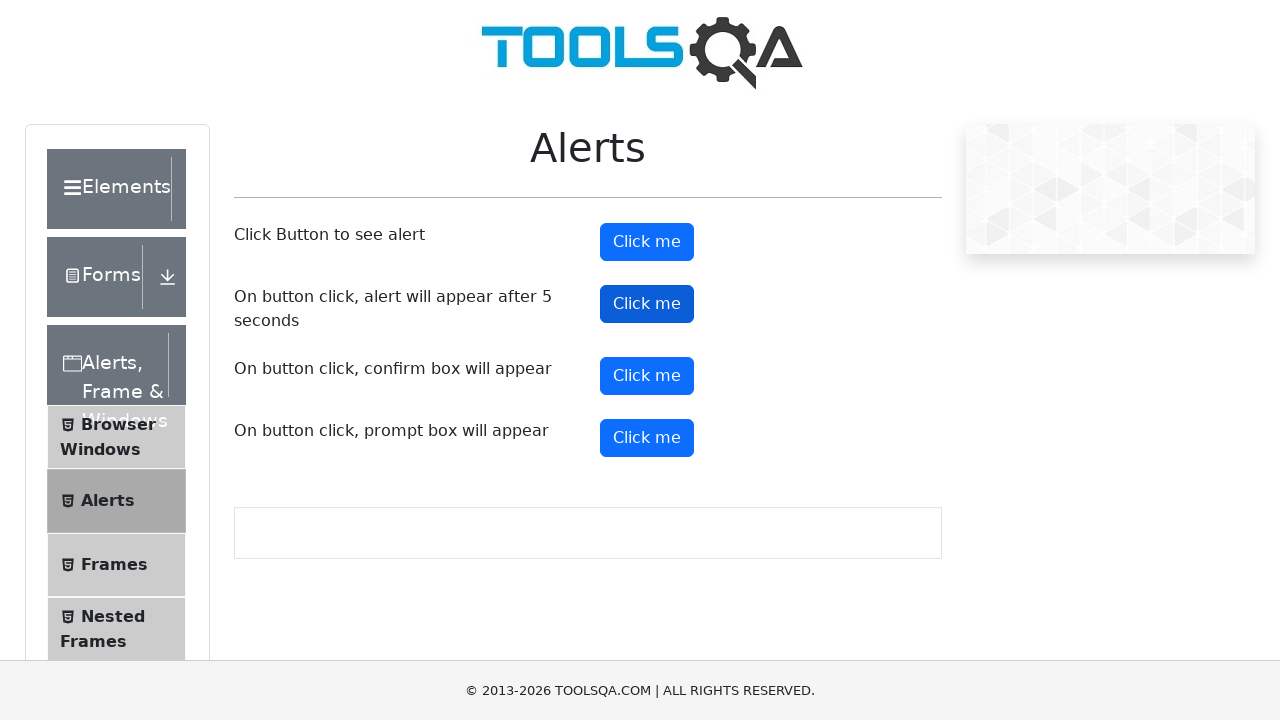

Waited 6 seconds for alert to appear and be handled
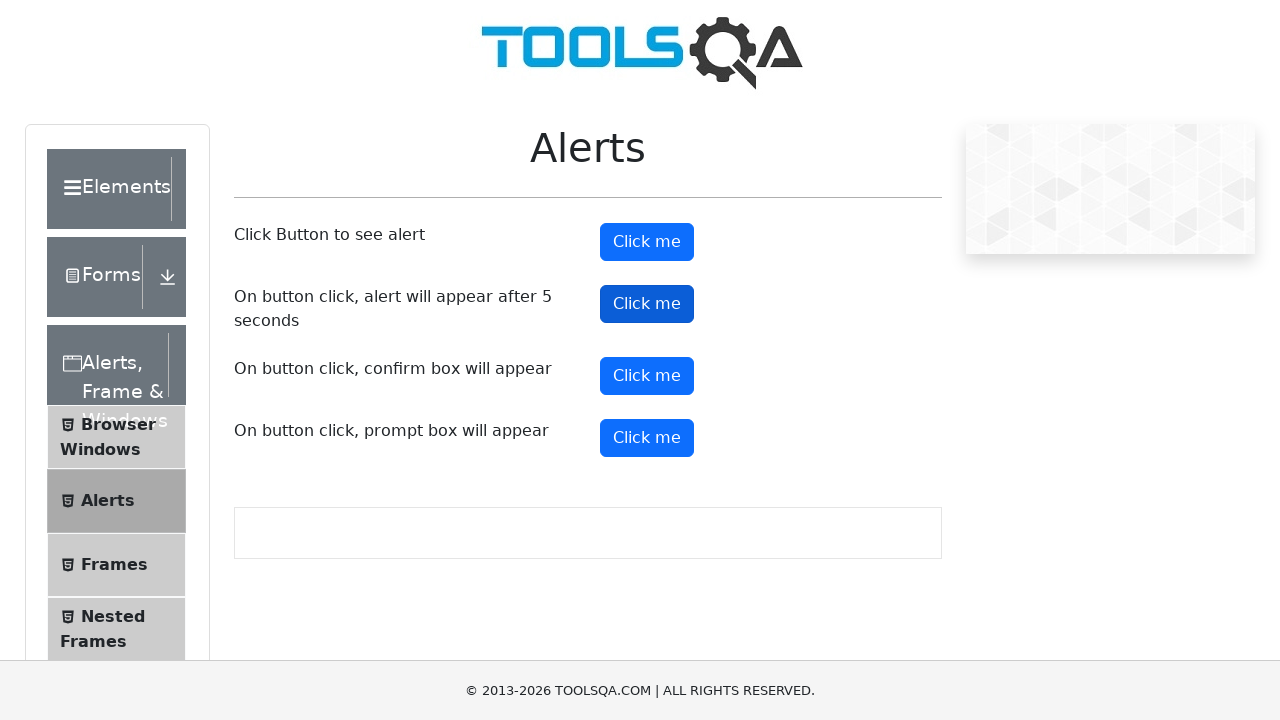

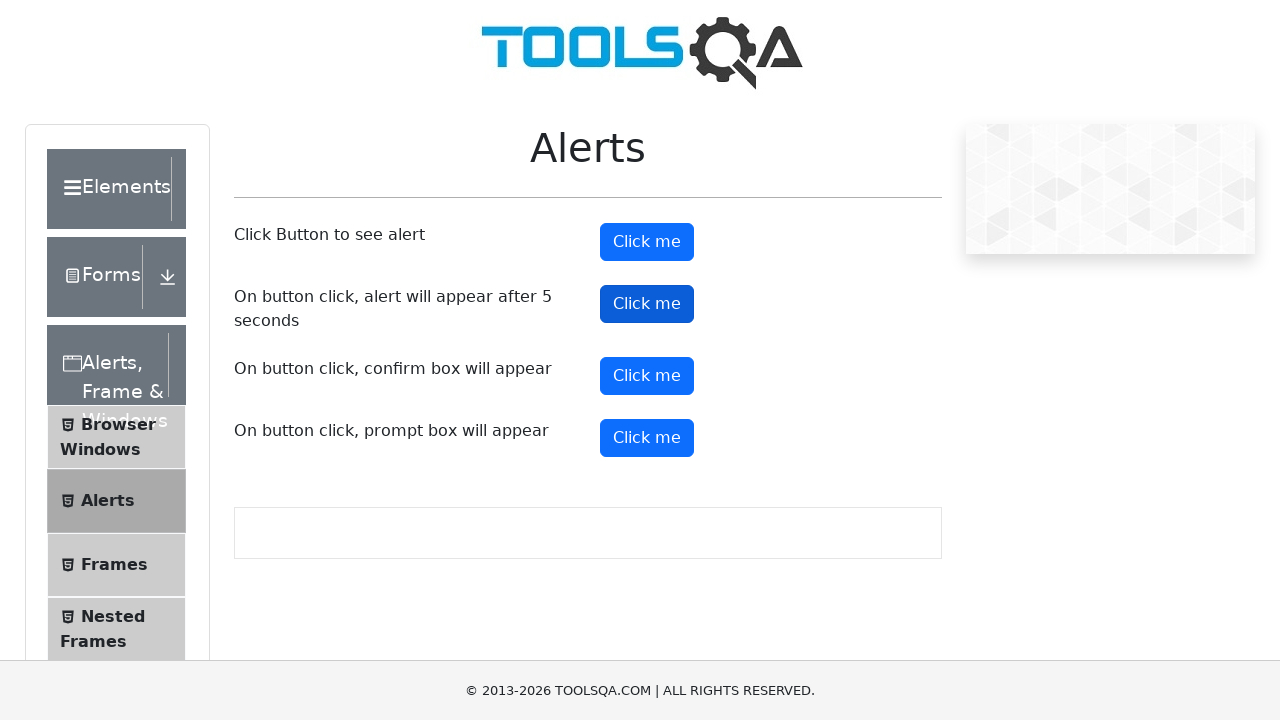